Tests dropdown selection functionality by selecting different city options using multiple selection methods

Starting URL: https://www.tutorialspoint.com/selenium/practice/selenium_automation_practice.php

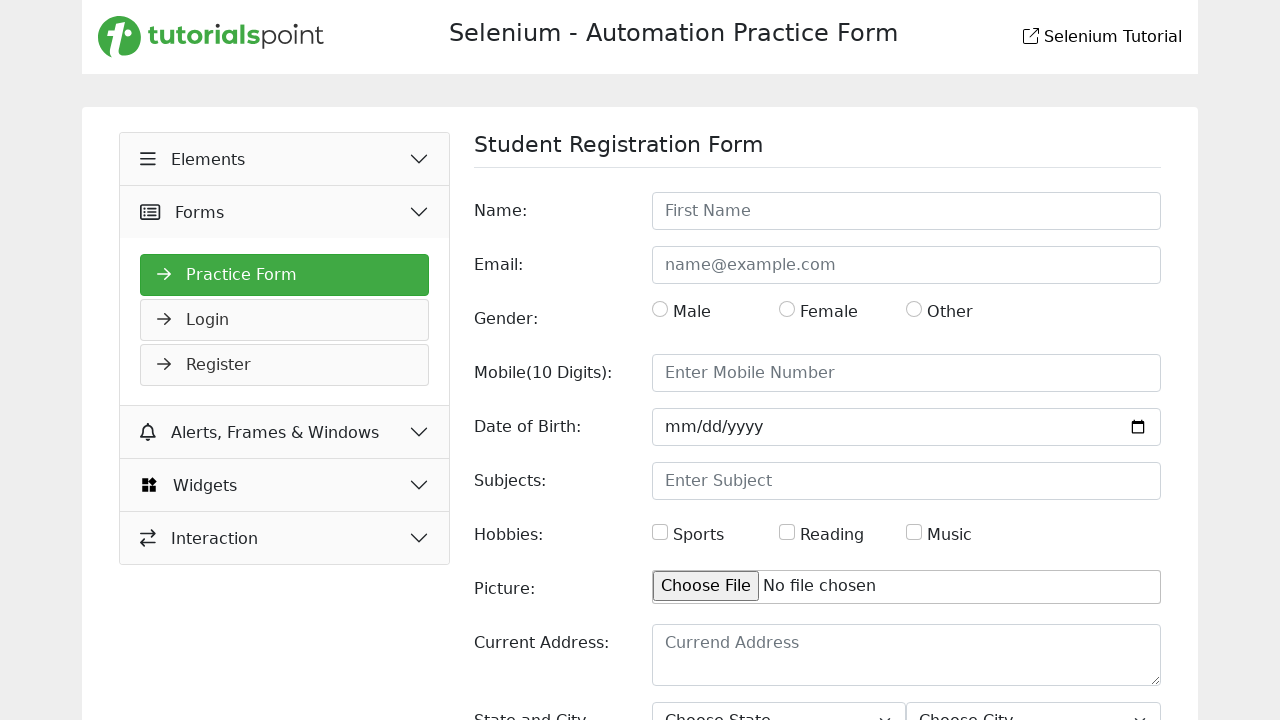

Located city dropdown element
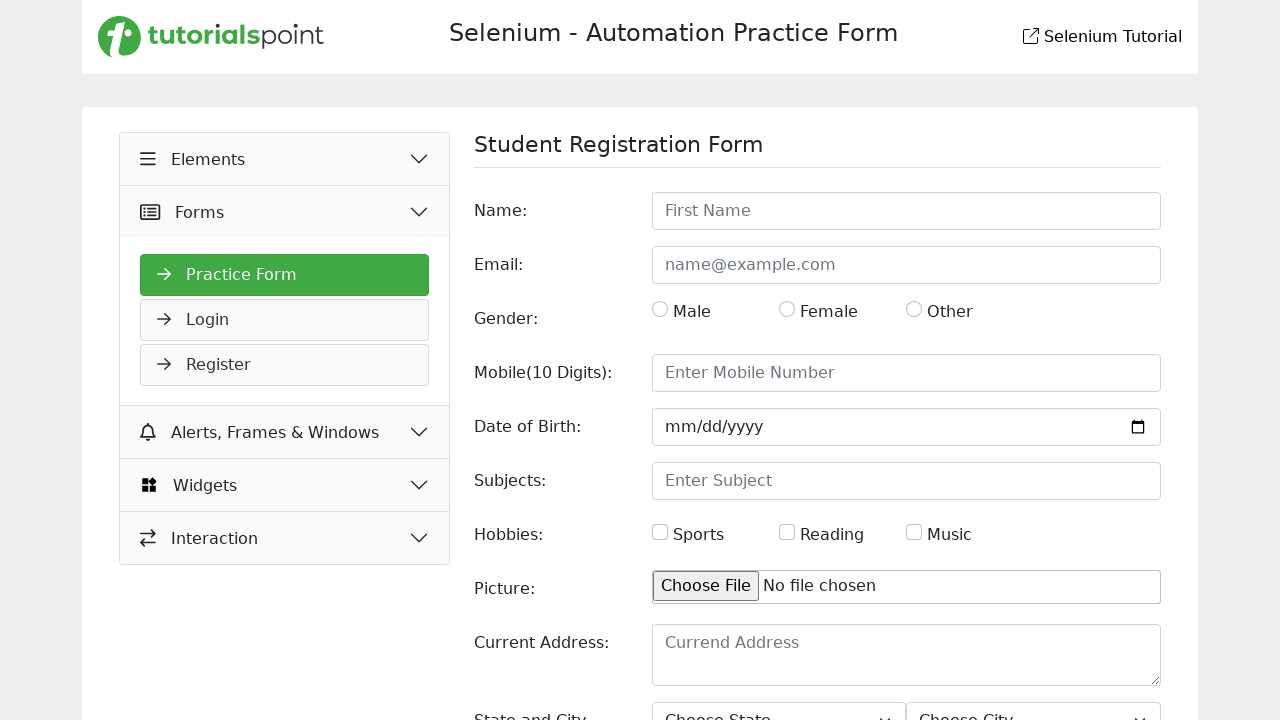

Selected city by index 2 (3rd option) on select#city
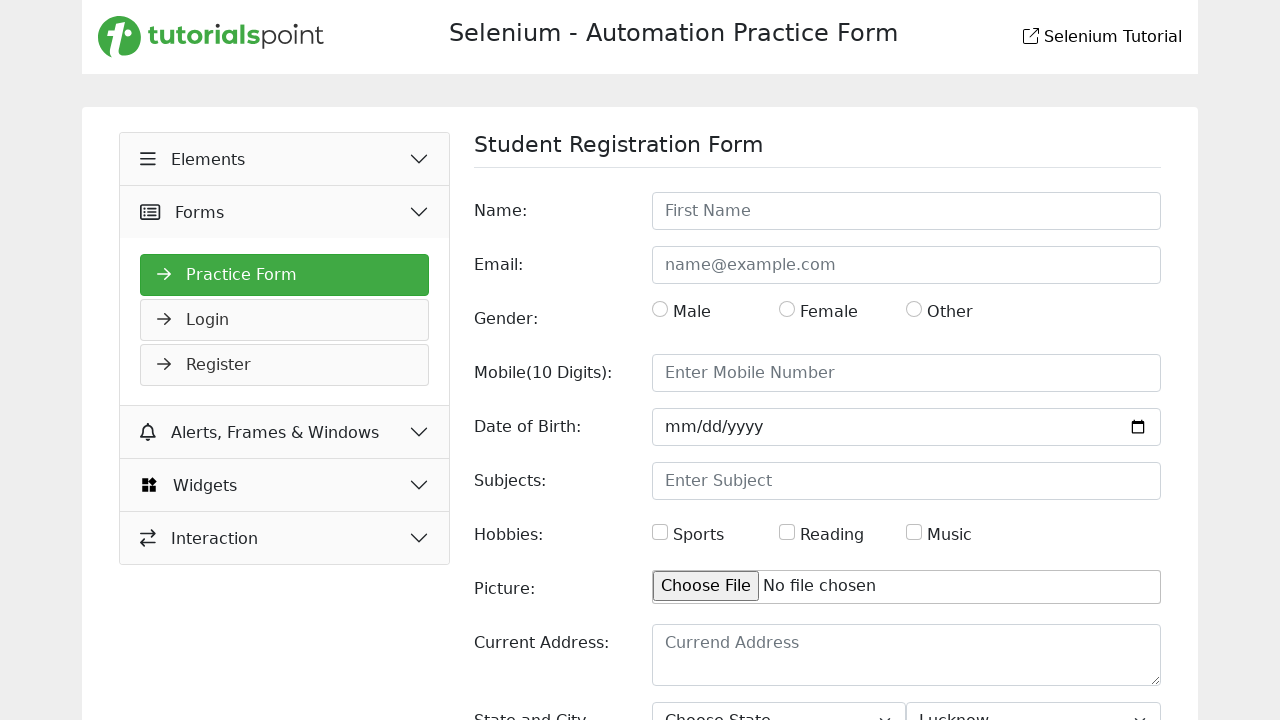

Waited 2000ms for selection to register
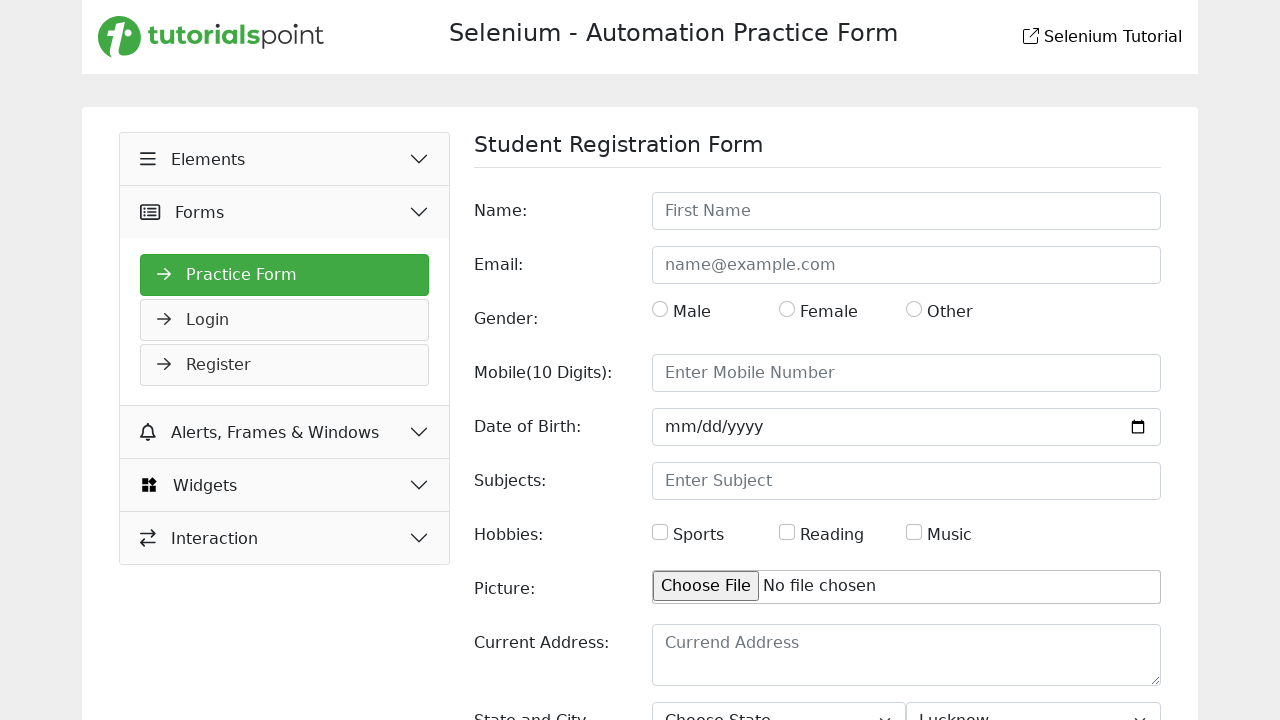

Selected city by value 'Agra' on select#city
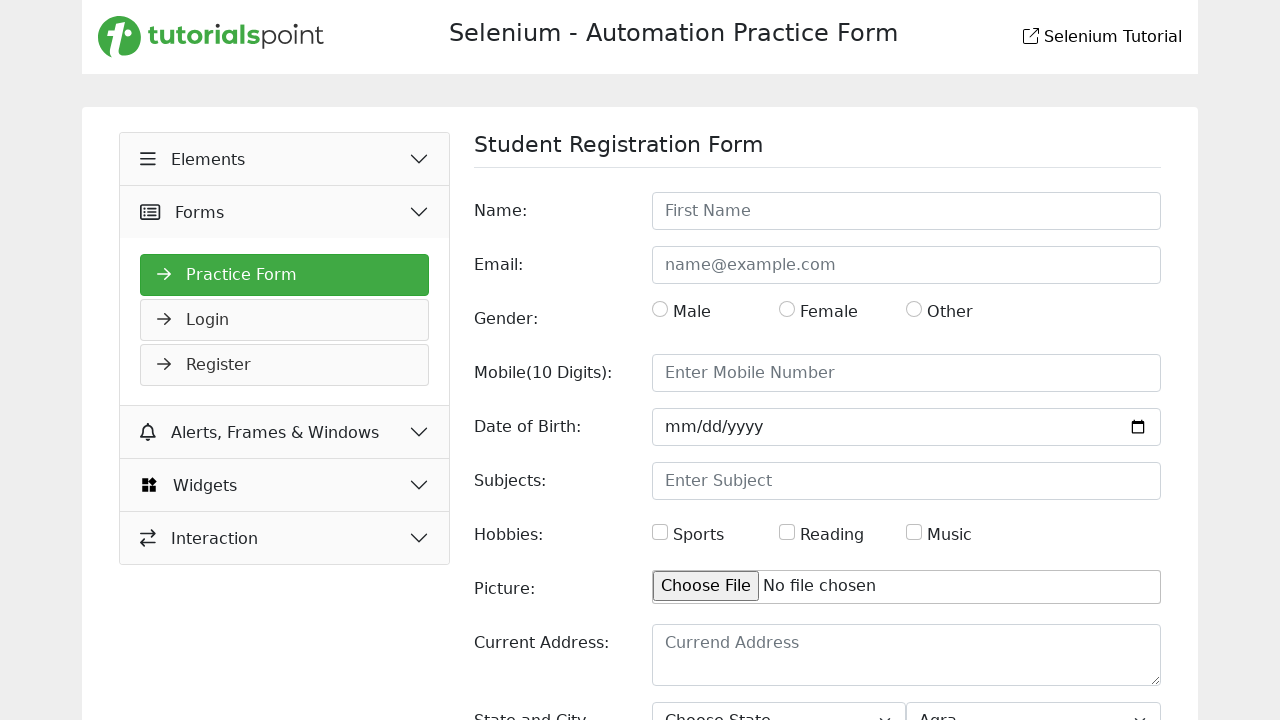

Waited 2000ms for selection to complete
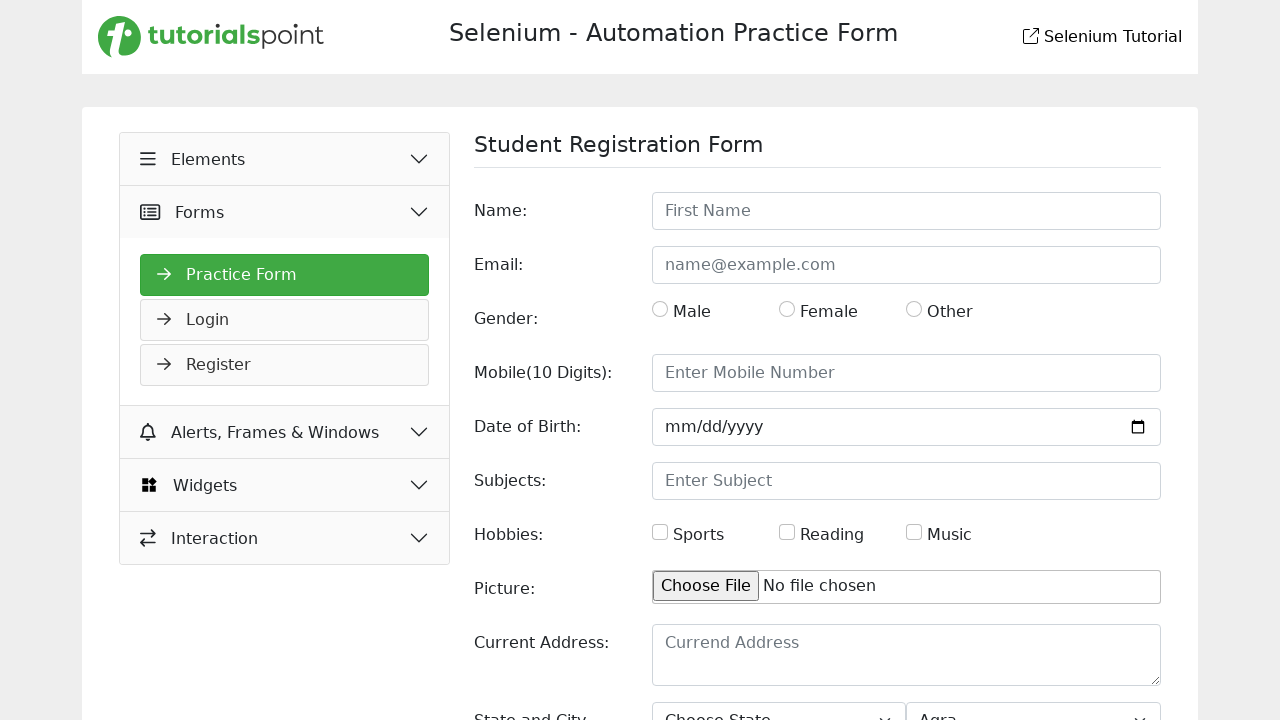

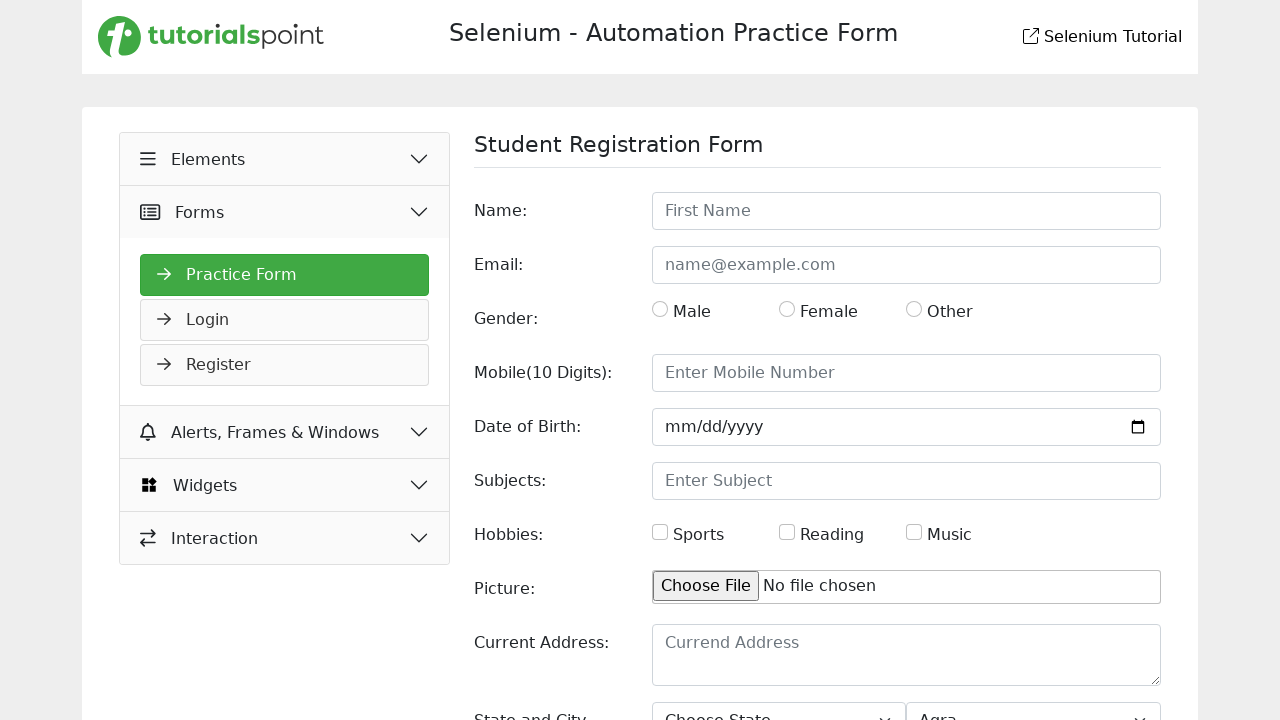